Navigates to Nykaa beauty and wellness website and verifies the page loads

Starting URL: https://www.nykaa.com/

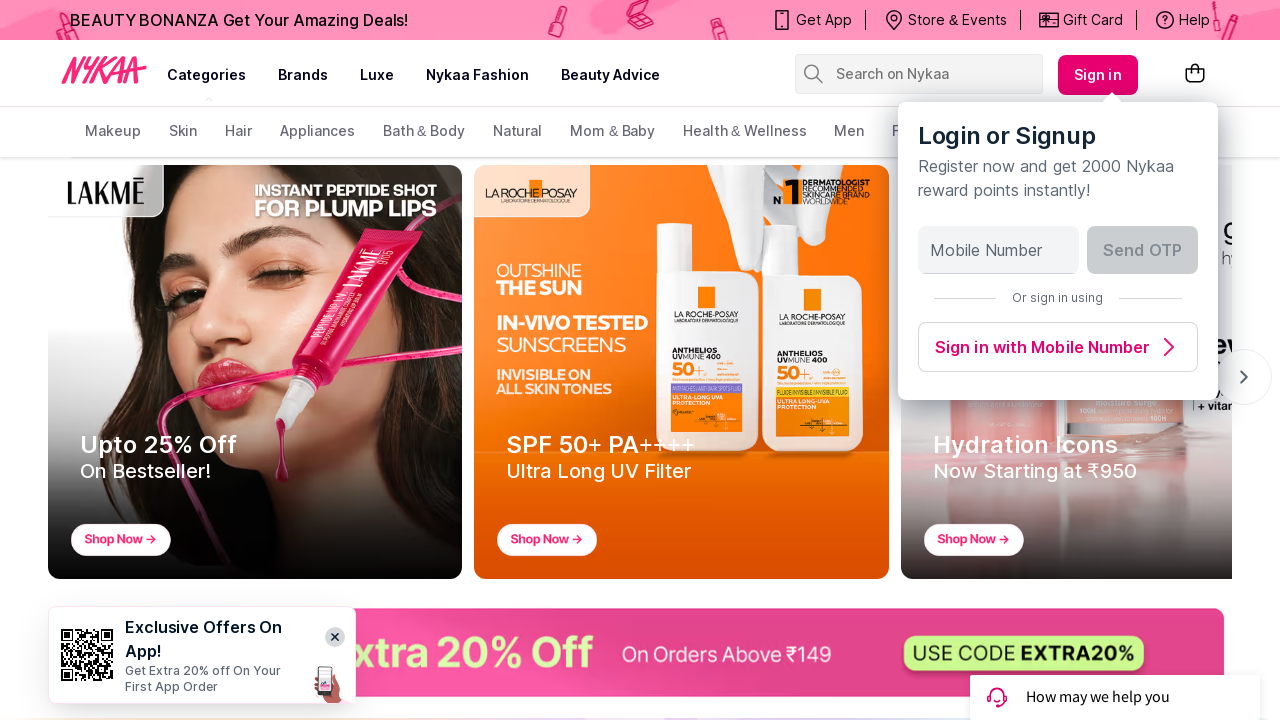

Waited for page to reach networkidle load state
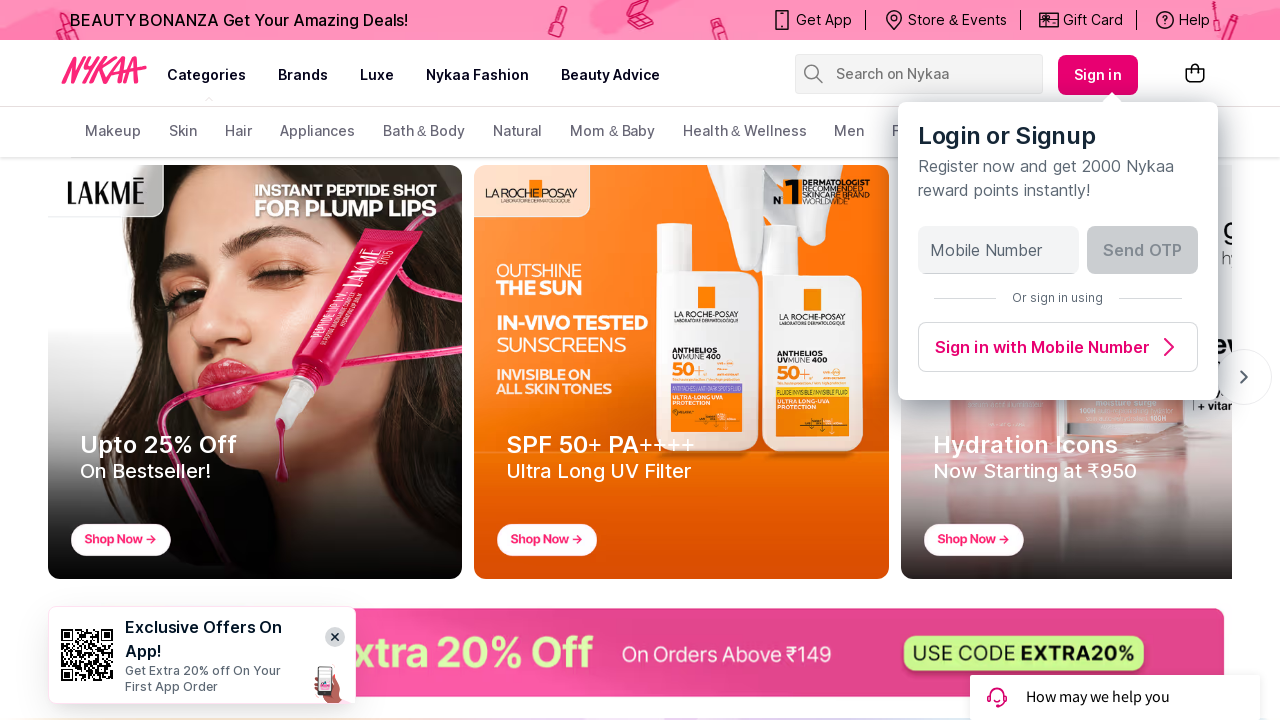

Verified page title is not empty - page loaded successfully
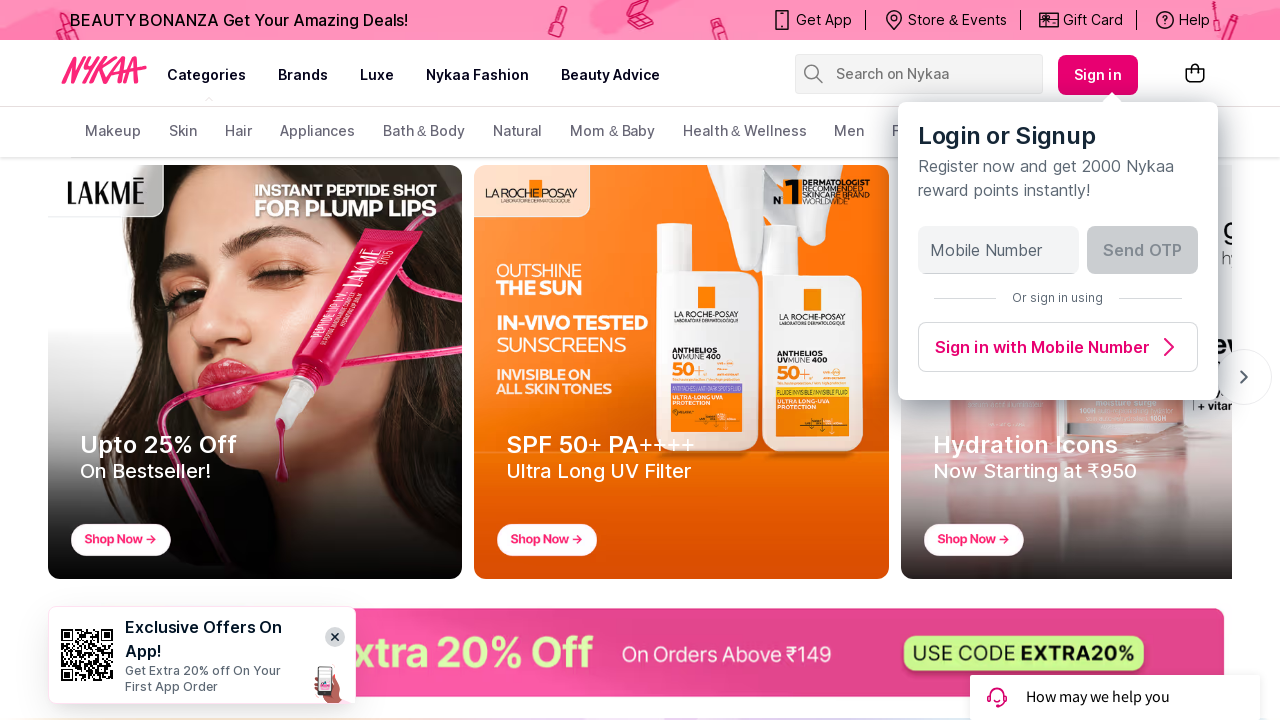

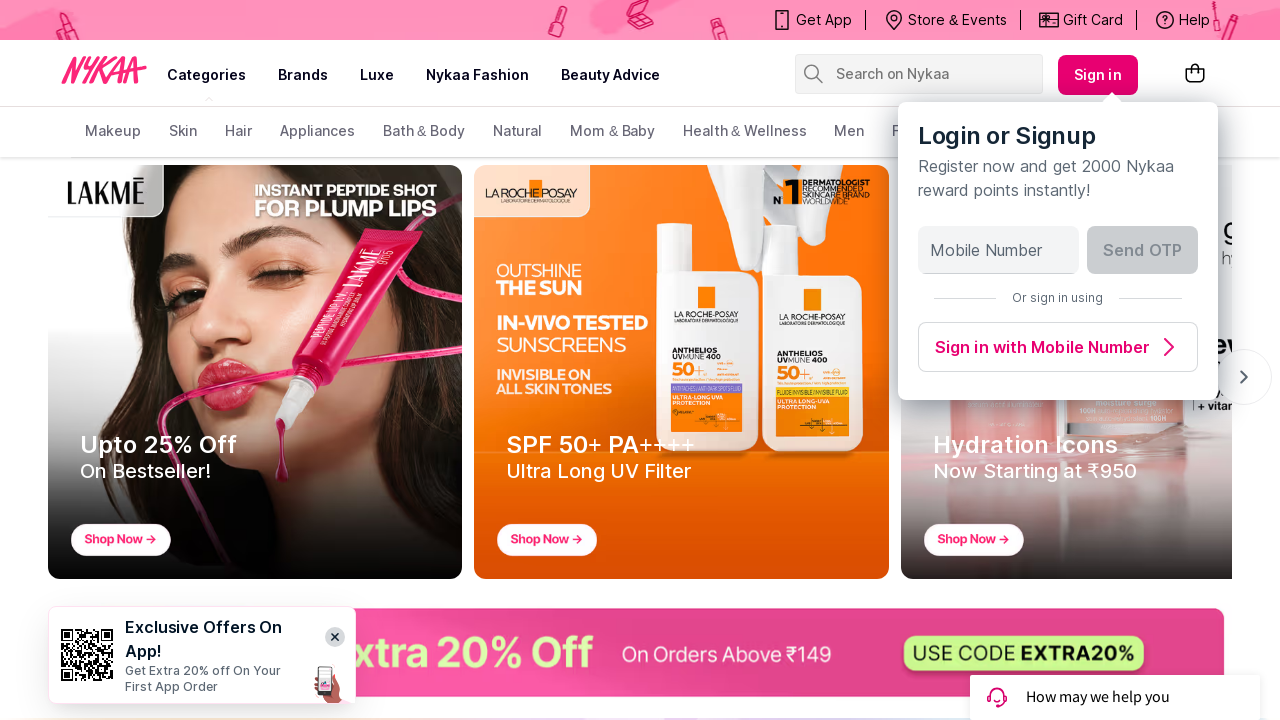